Tests dropdown selection functionality by iterating through all options and selecting specific values using different methods

Starting URL: https://rahulshettyacademy.com/AutomationPractice/

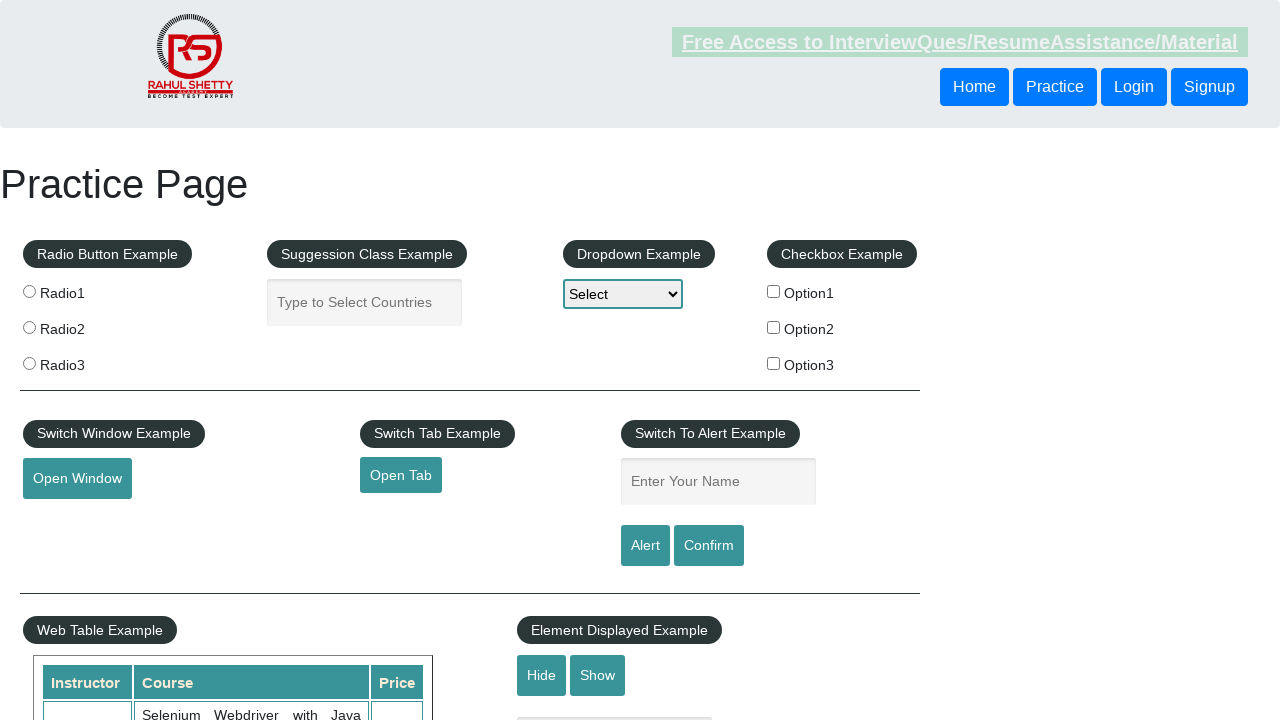

Located dropdown element with id 'dropdown-class-example'
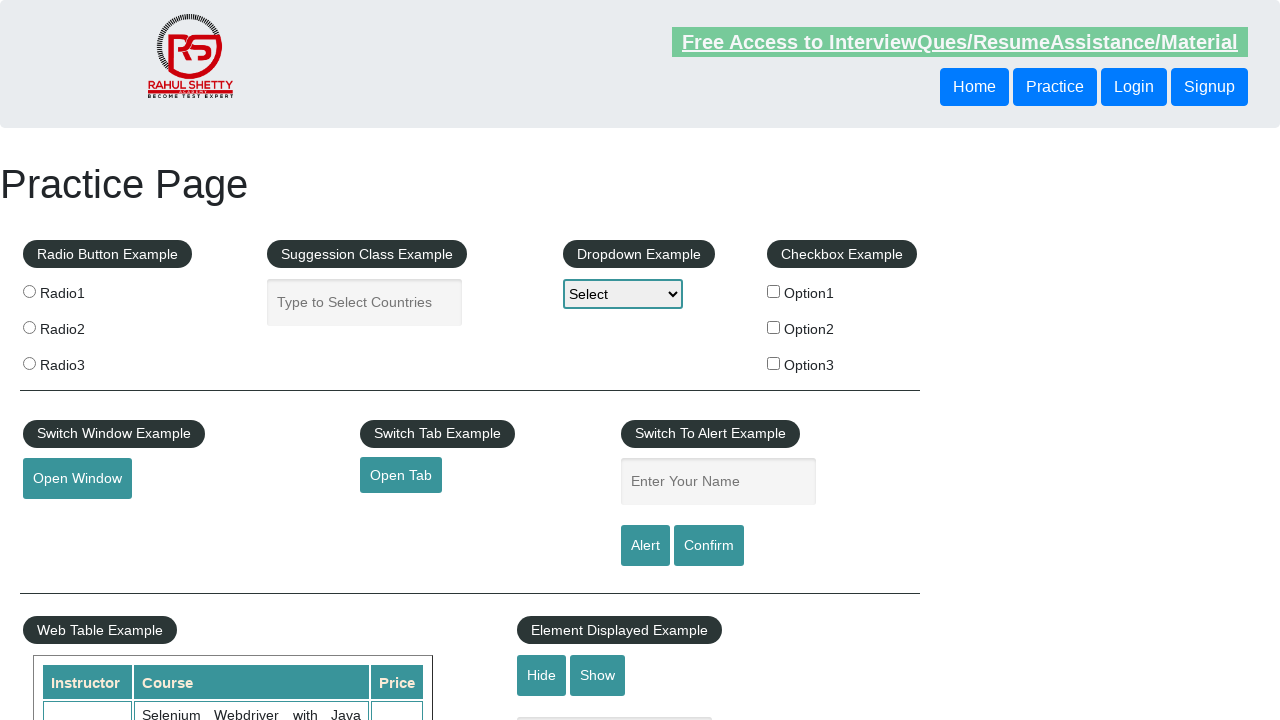

Retrieved all options from dropdown
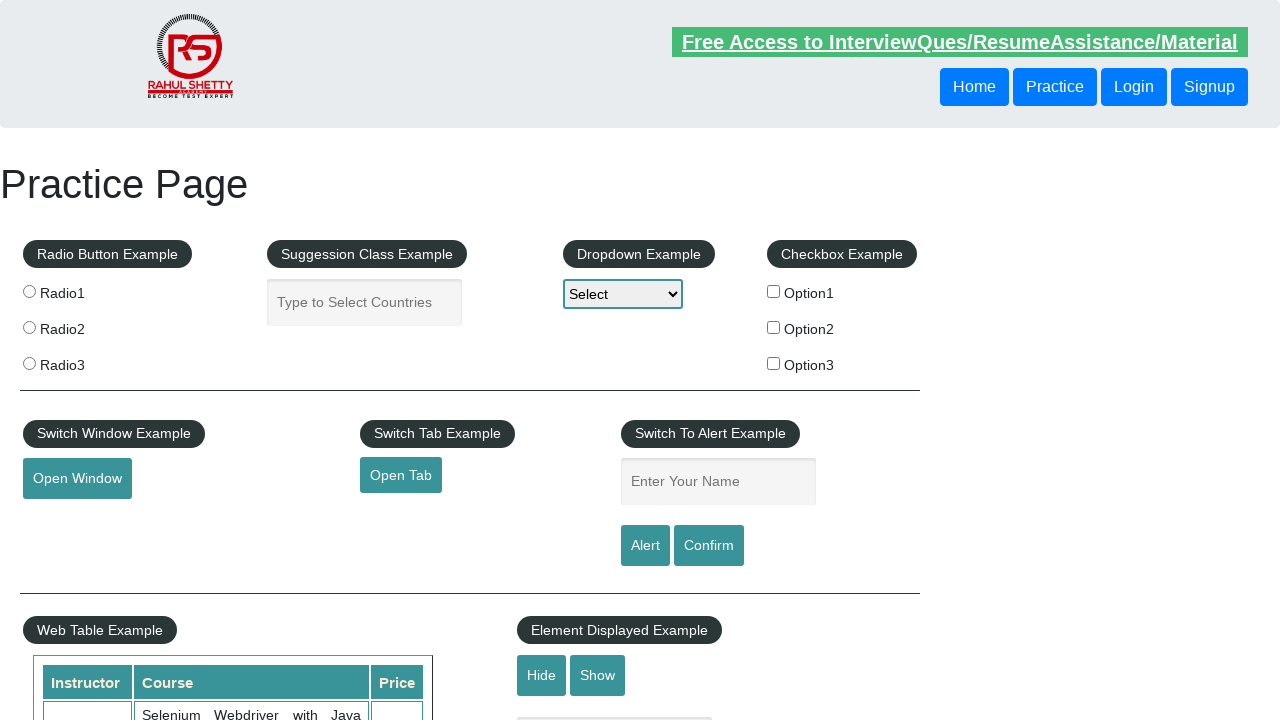

Selected dropdown option at index 0 on select#dropdown-class-example
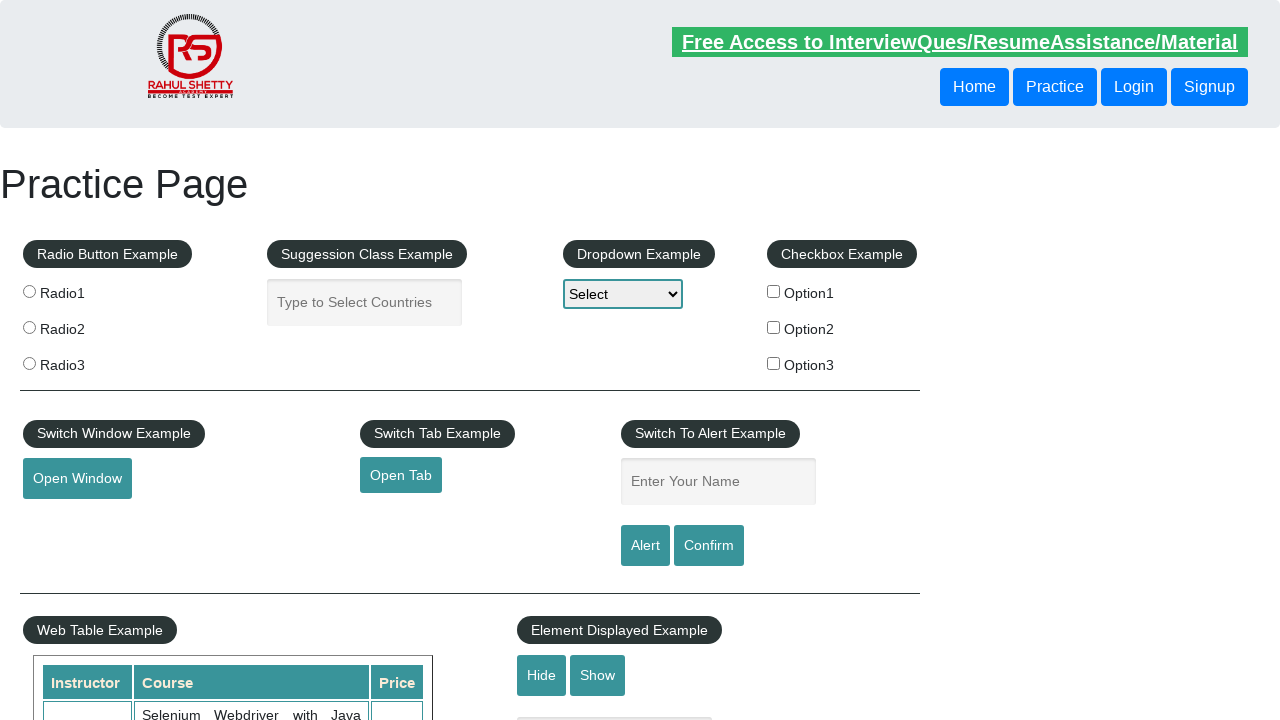

Waited 1000ms after selecting option at index 0
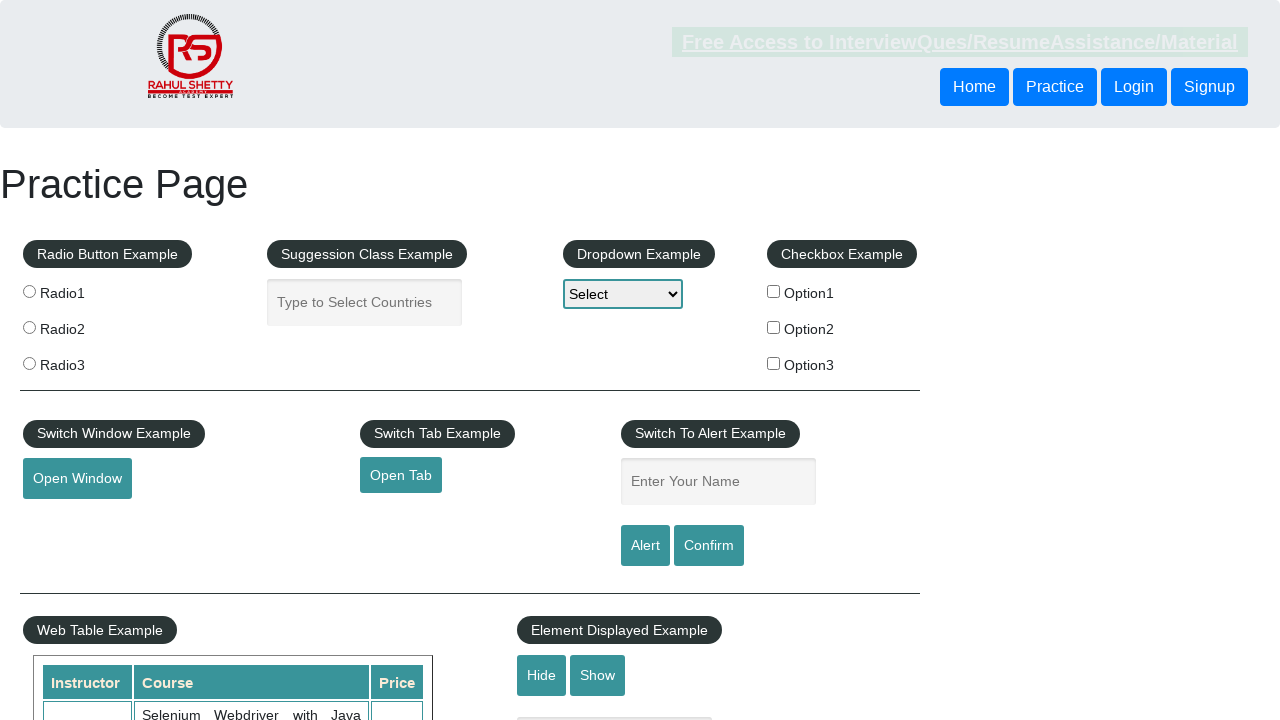

Selected dropdown option at index 1 on select#dropdown-class-example
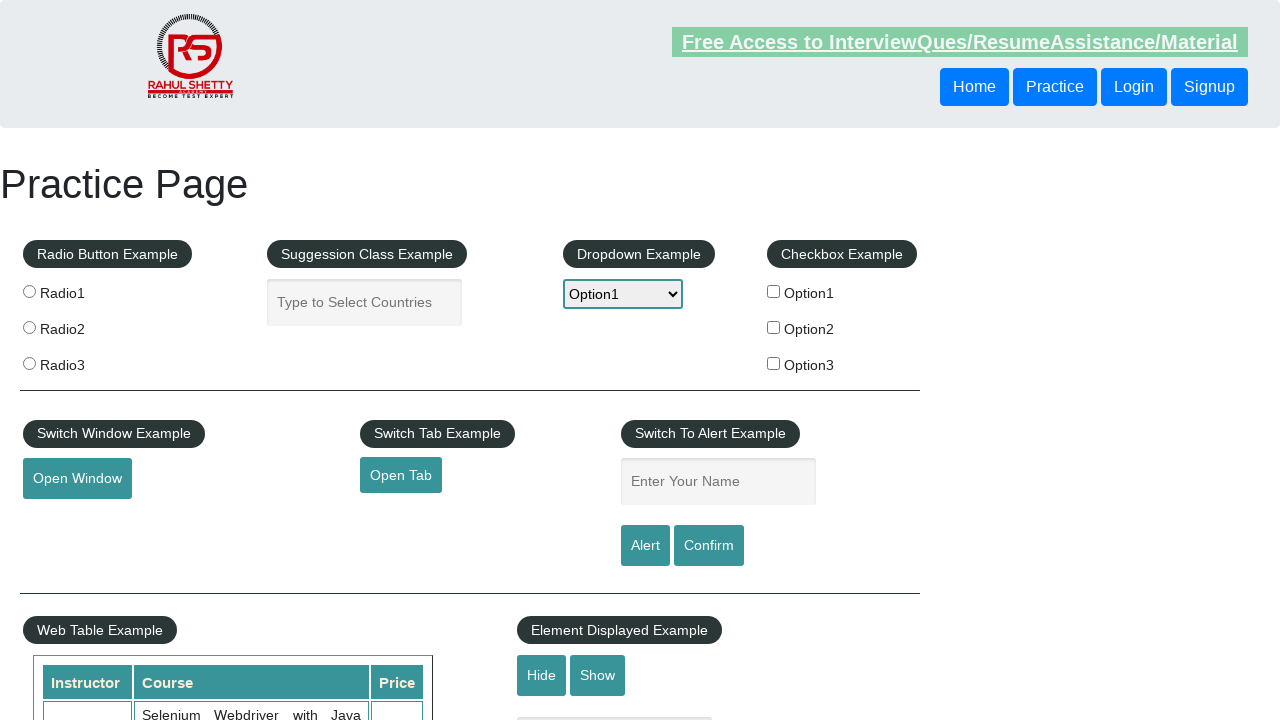

Waited 1000ms after selecting option at index 1
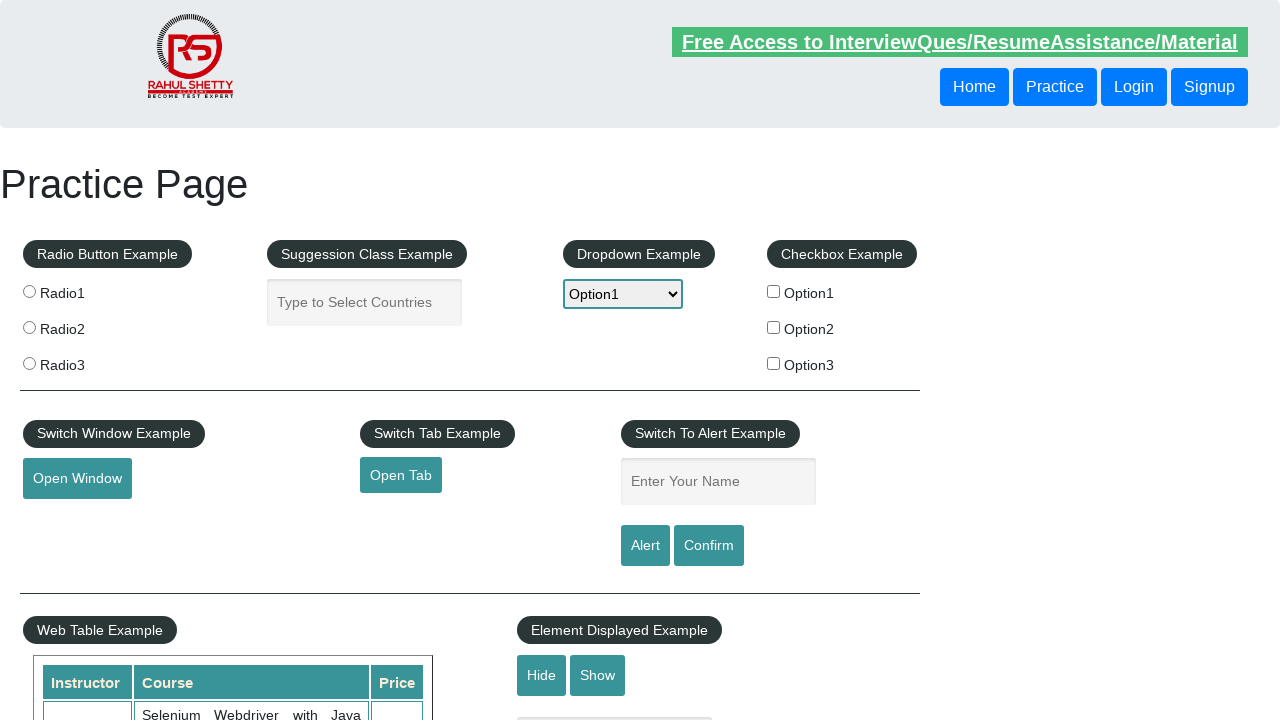

Selected dropdown option at index 2 on select#dropdown-class-example
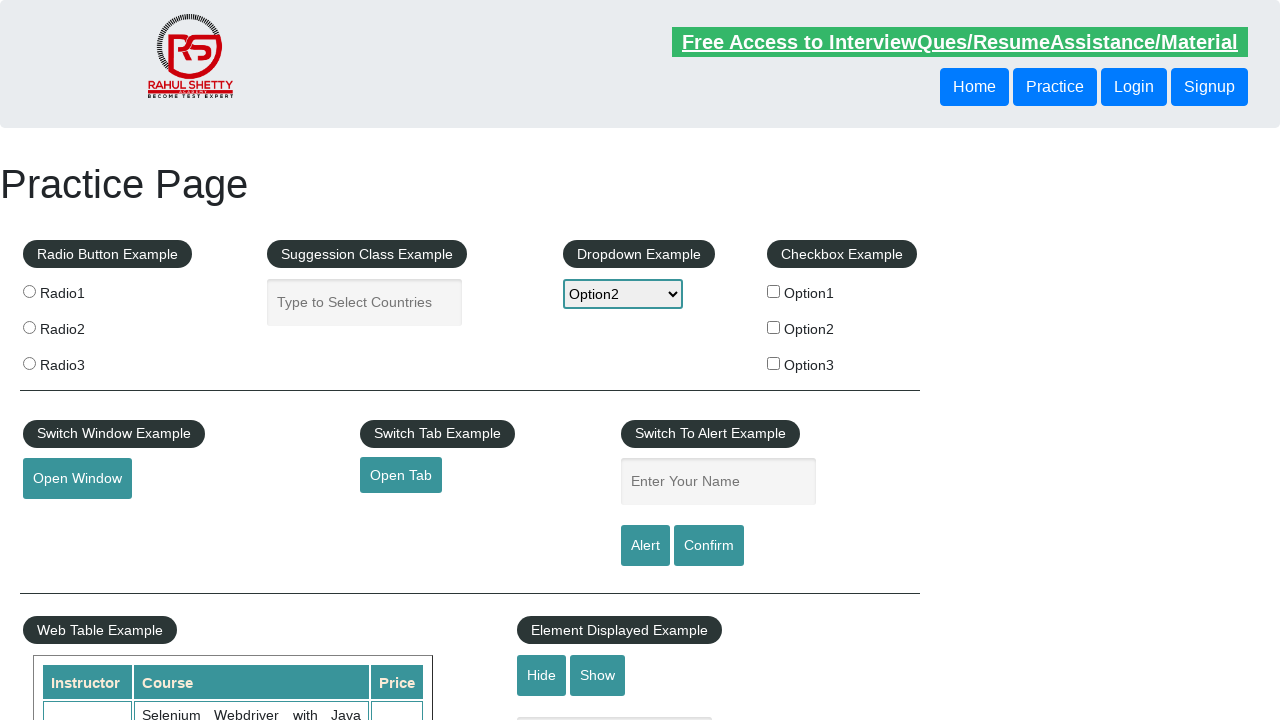

Waited 1000ms after selecting option at index 2
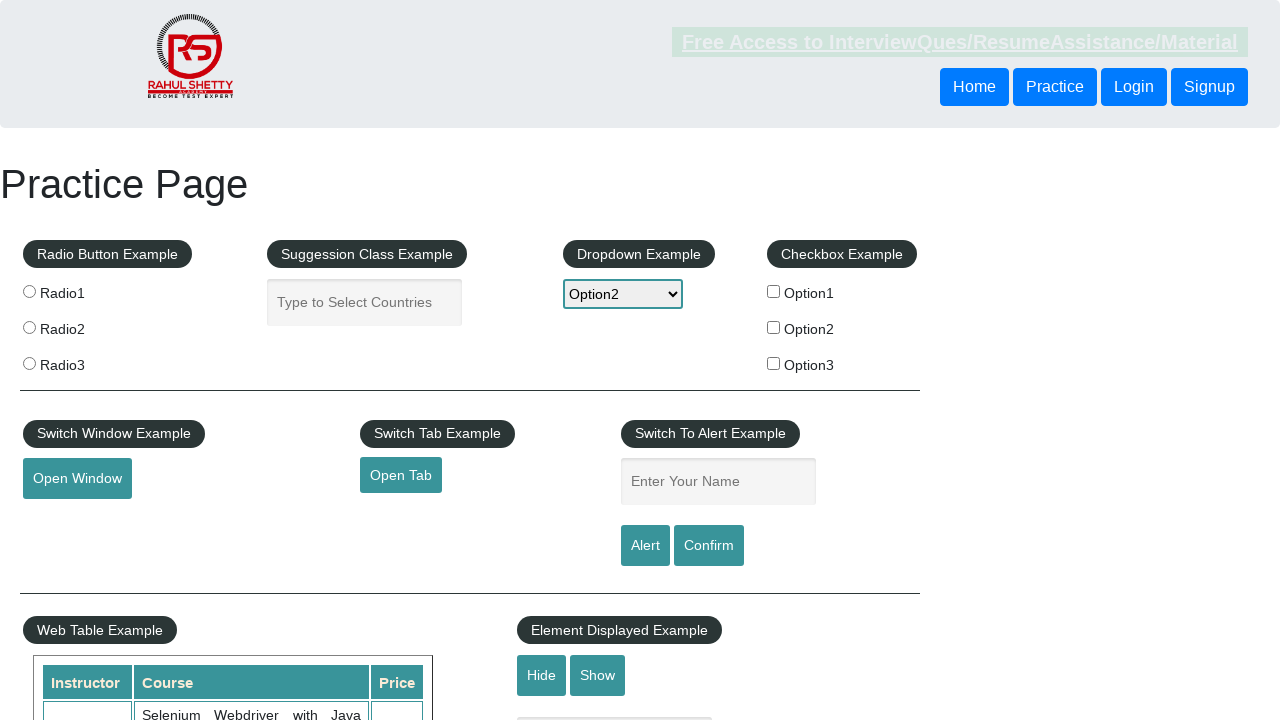

Selected dropdown option at index 3 on select#dropdown-class-example
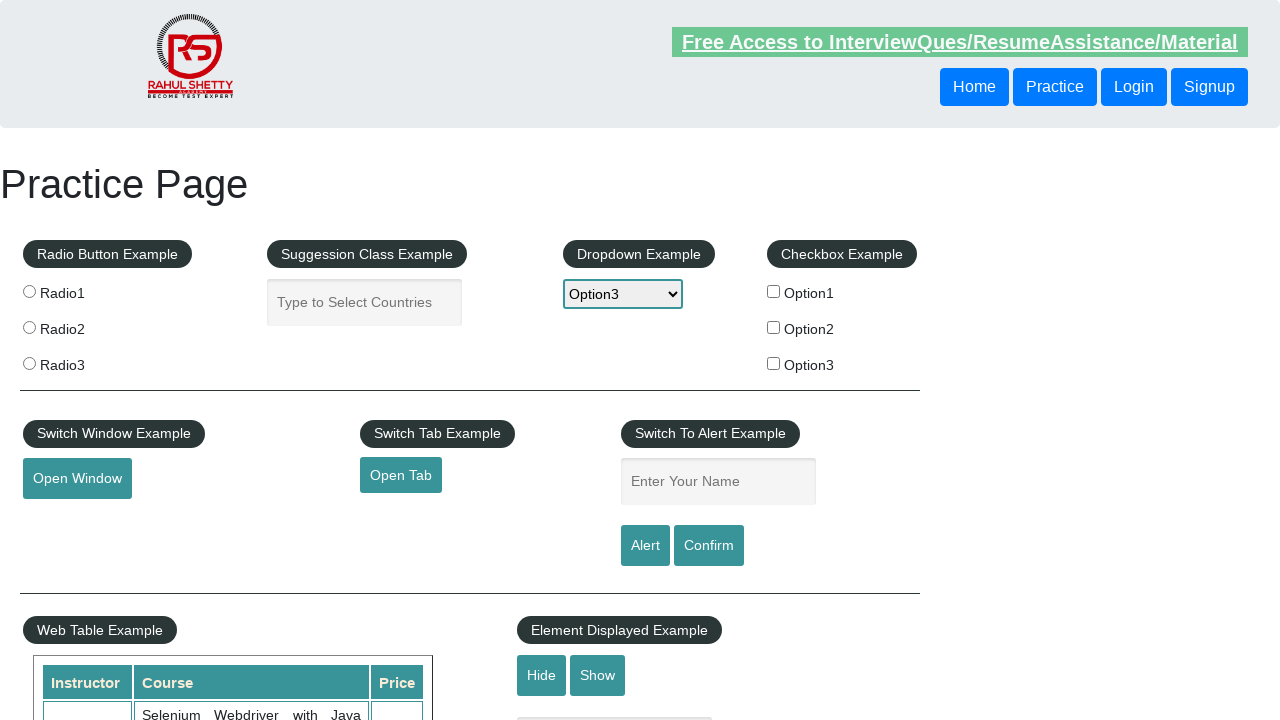

Waited 1000ms after selecting option at index 3
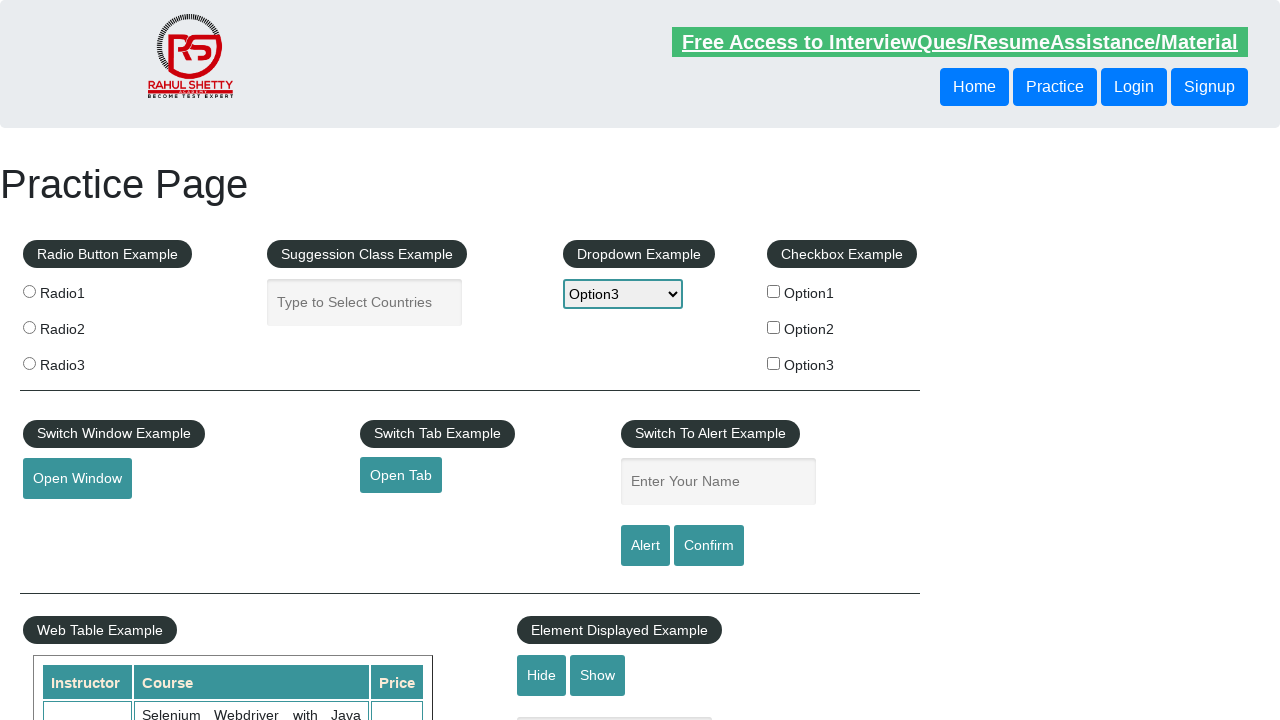

Selected dropdown option by visible text 'Option2' on select#dropdown-class-example
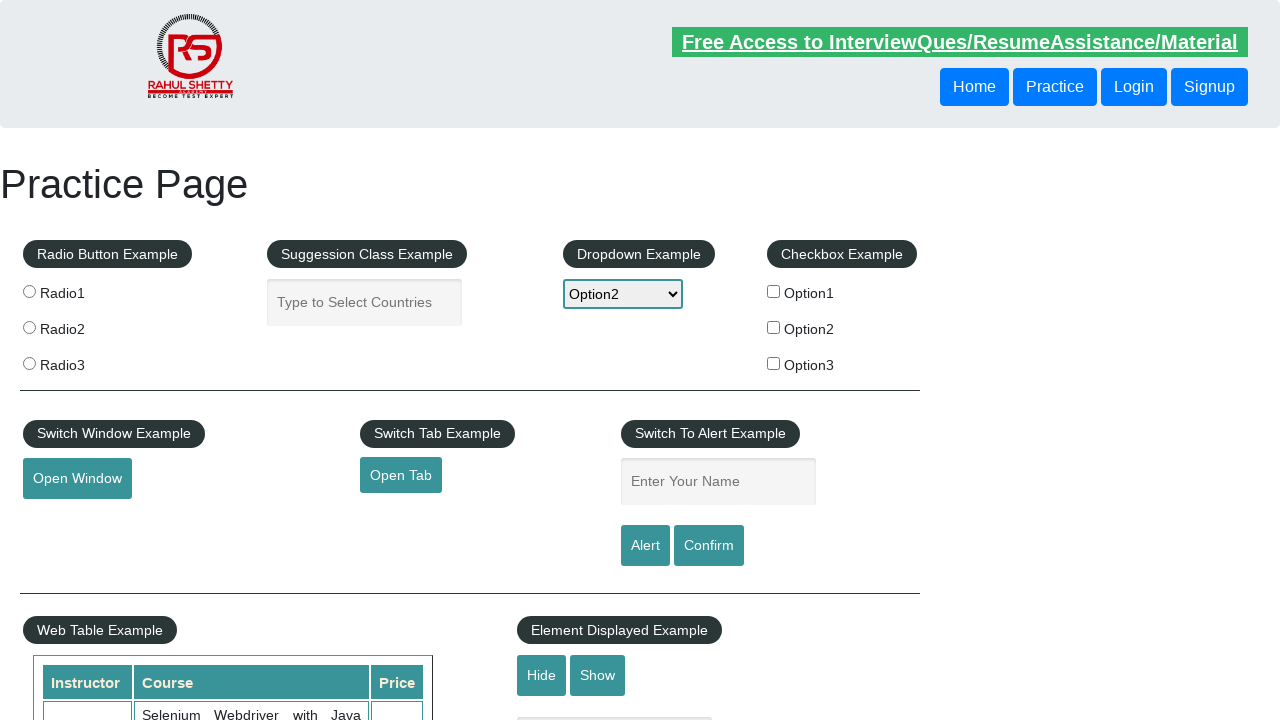

Waited 1000ms after selecting by visible text
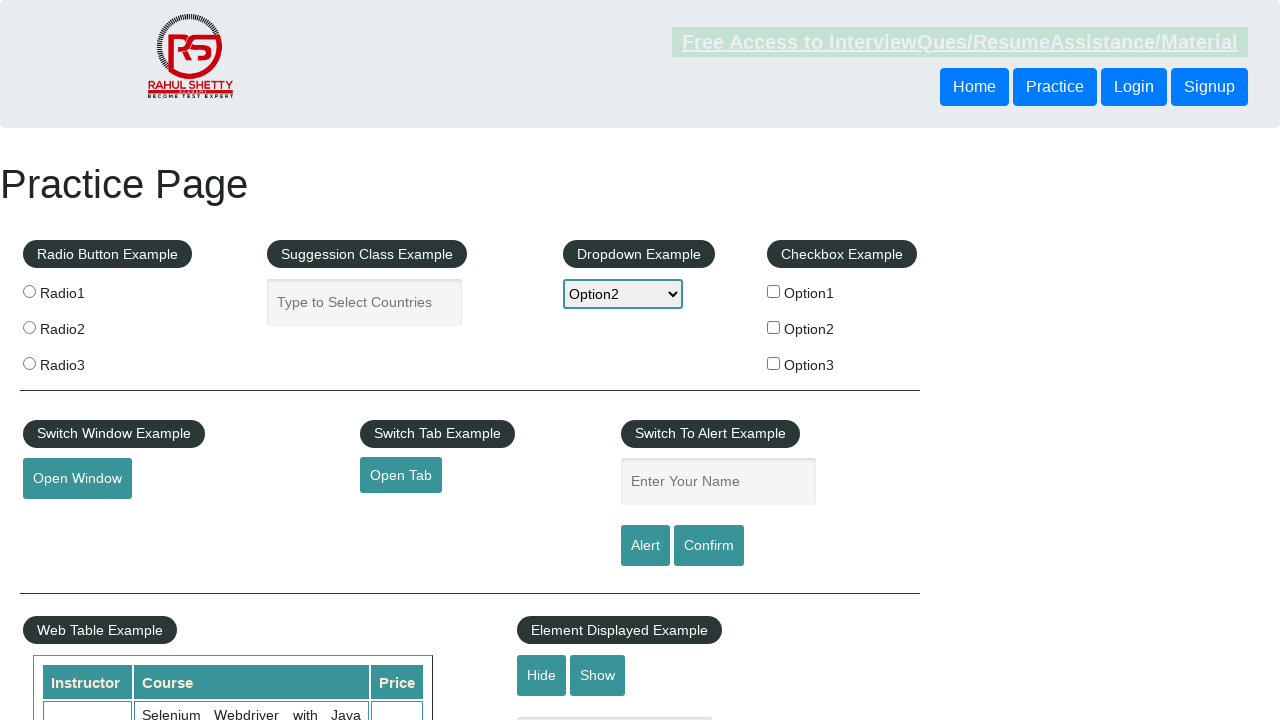

Selected dropdown option by value 'option1' on select#dropdown-class-example
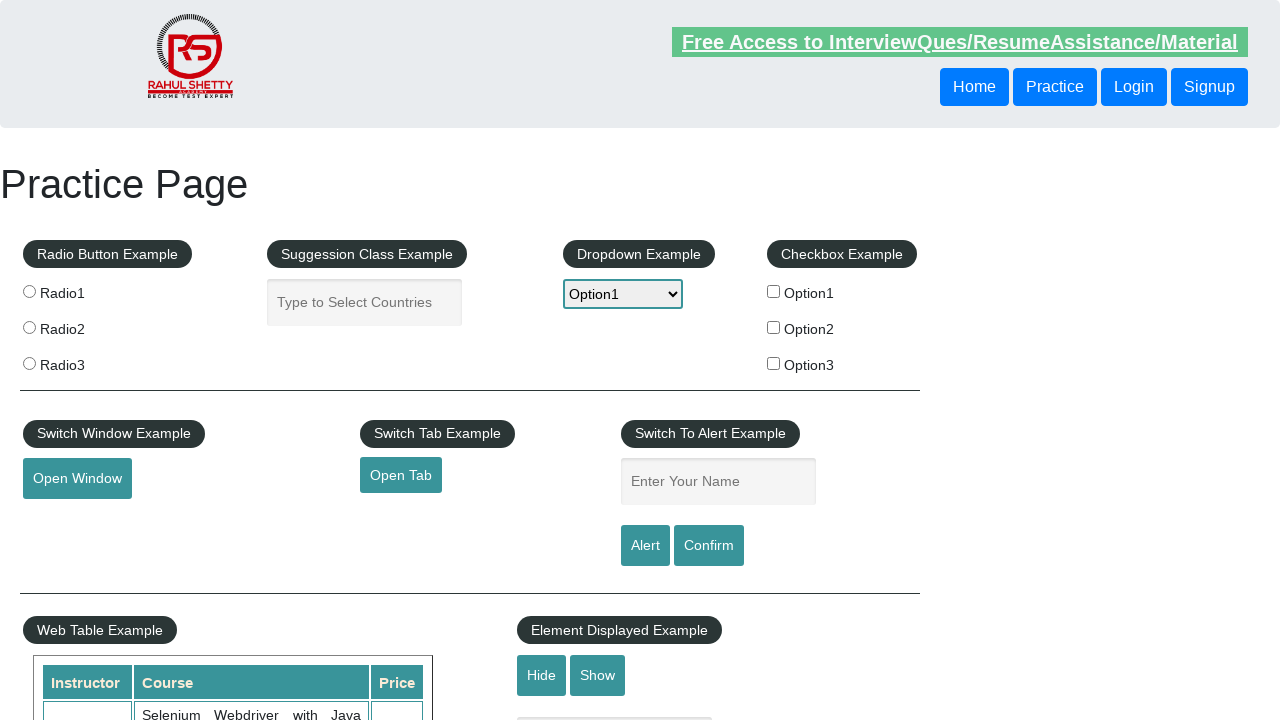

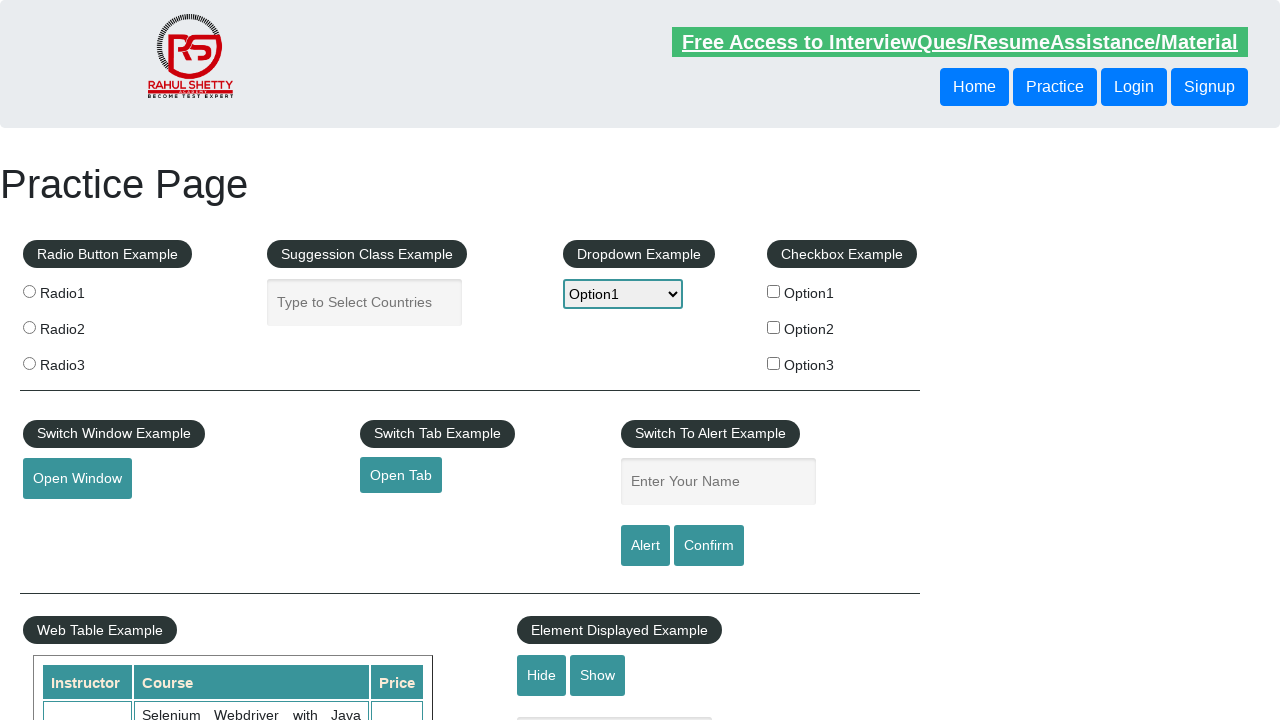